Tests the Gnoosic music recommendation service by entering three favorite bands/artists, submitting the form, and interacting with the rating system

Starting URL: http://gnoosic.com/faves.php

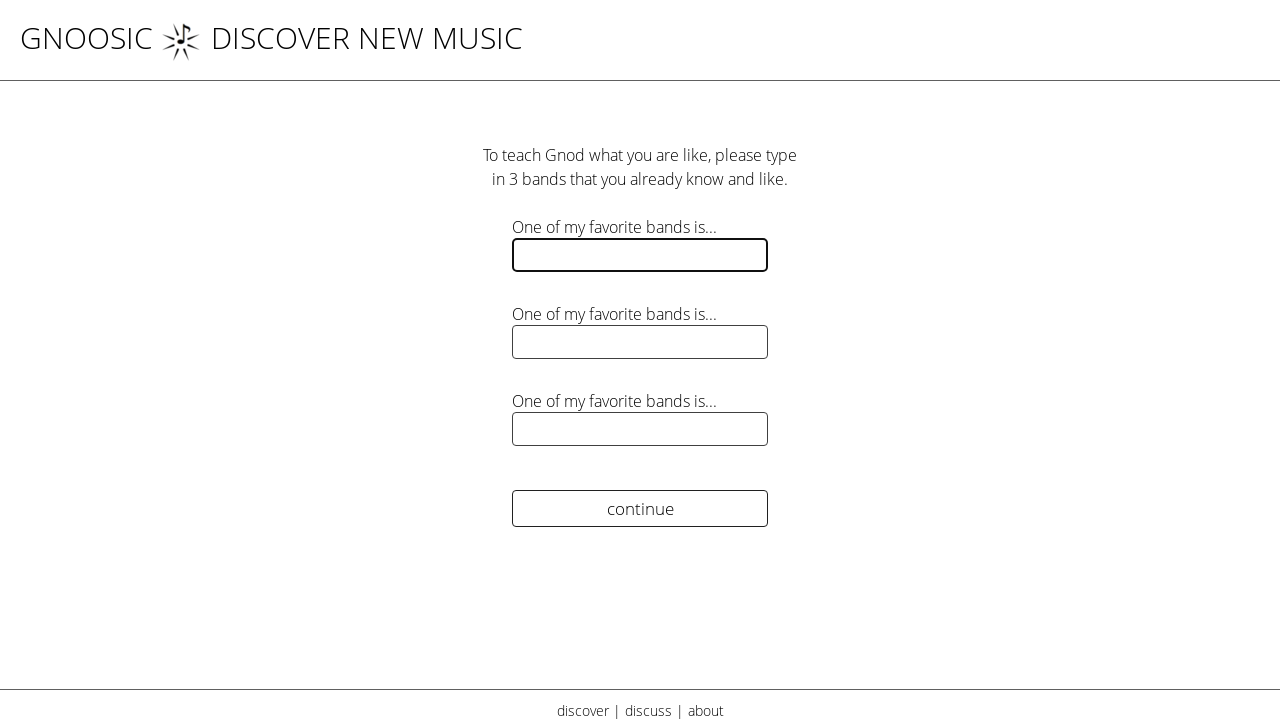

Filled first favorite band field with 'Radiohead' on input[name='Fave01']
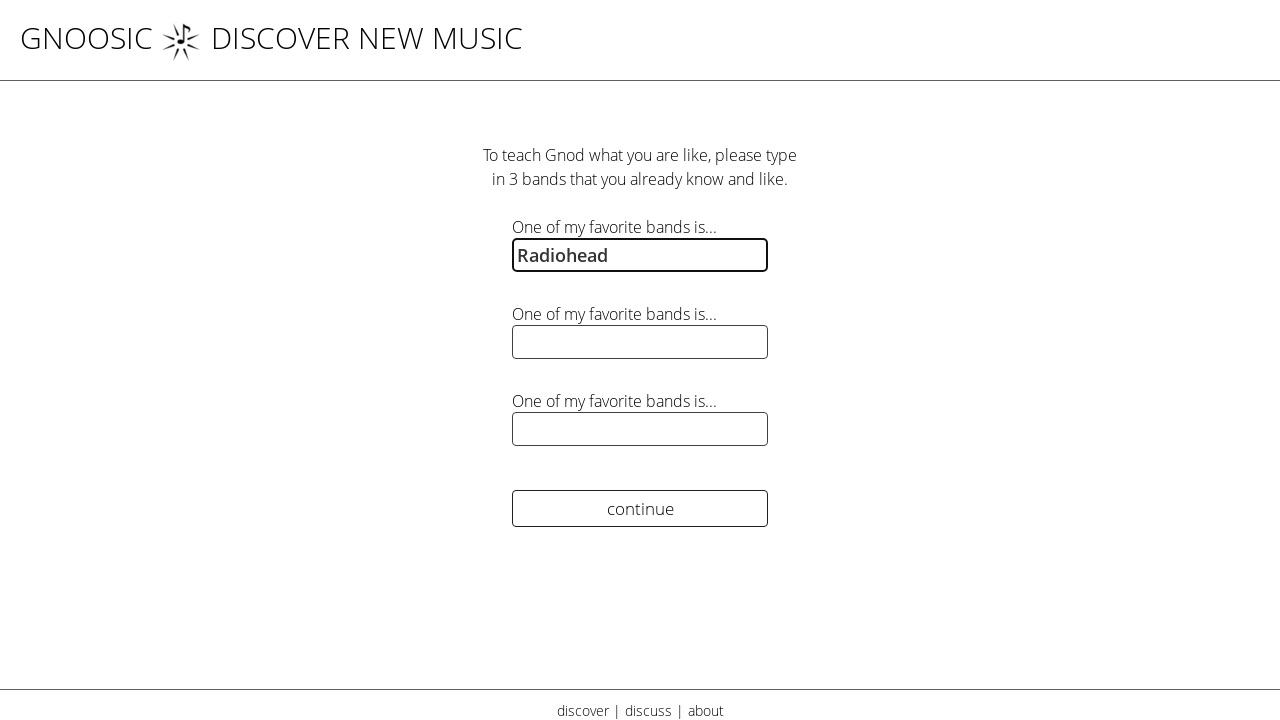

Filled second favorite band field with 'Nirvana' on input[name='Fave02']
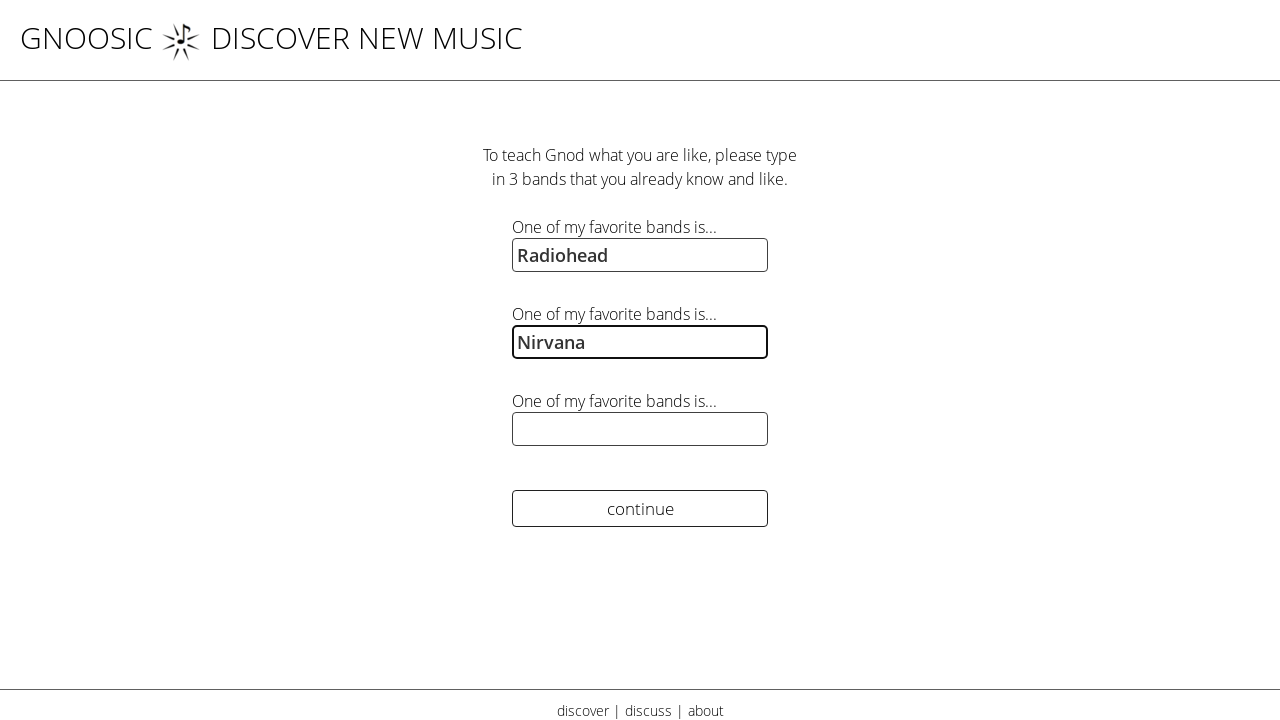

Filled third favorite band field with 'Pink Floyd' on input[name='Fave03']
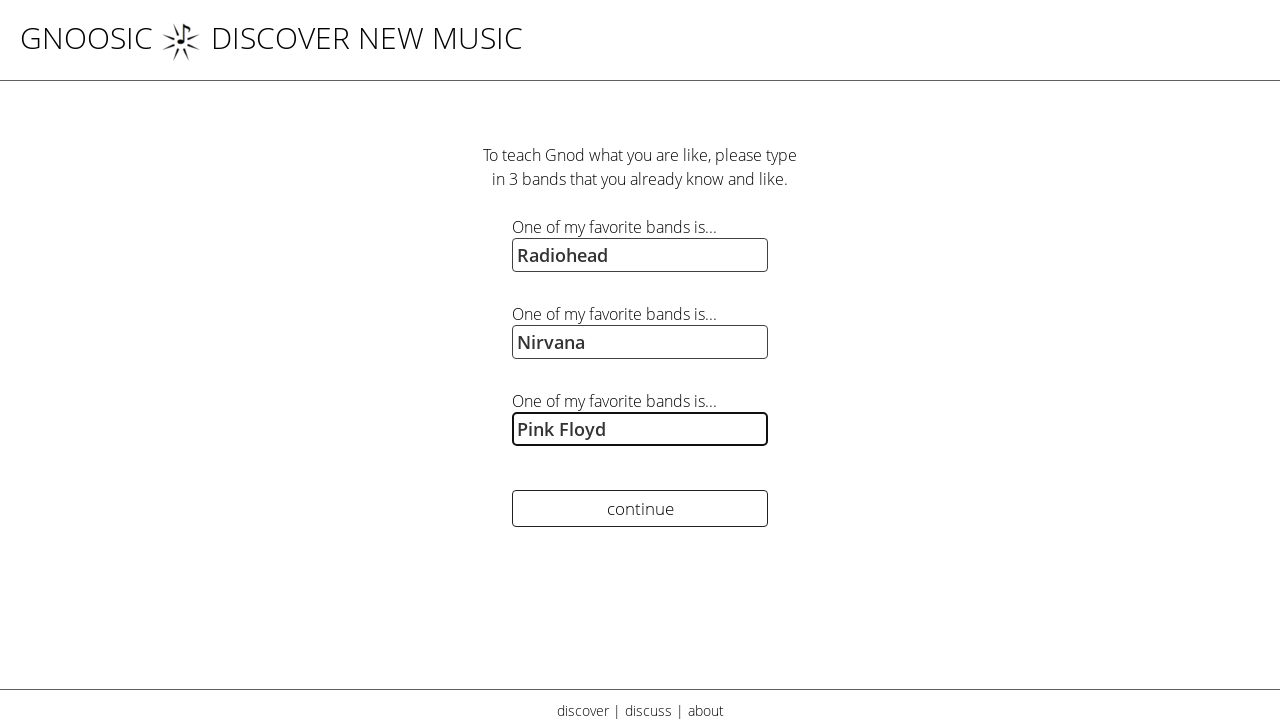

Pressed Enter to submit the favorites form on input[name='Fave03']
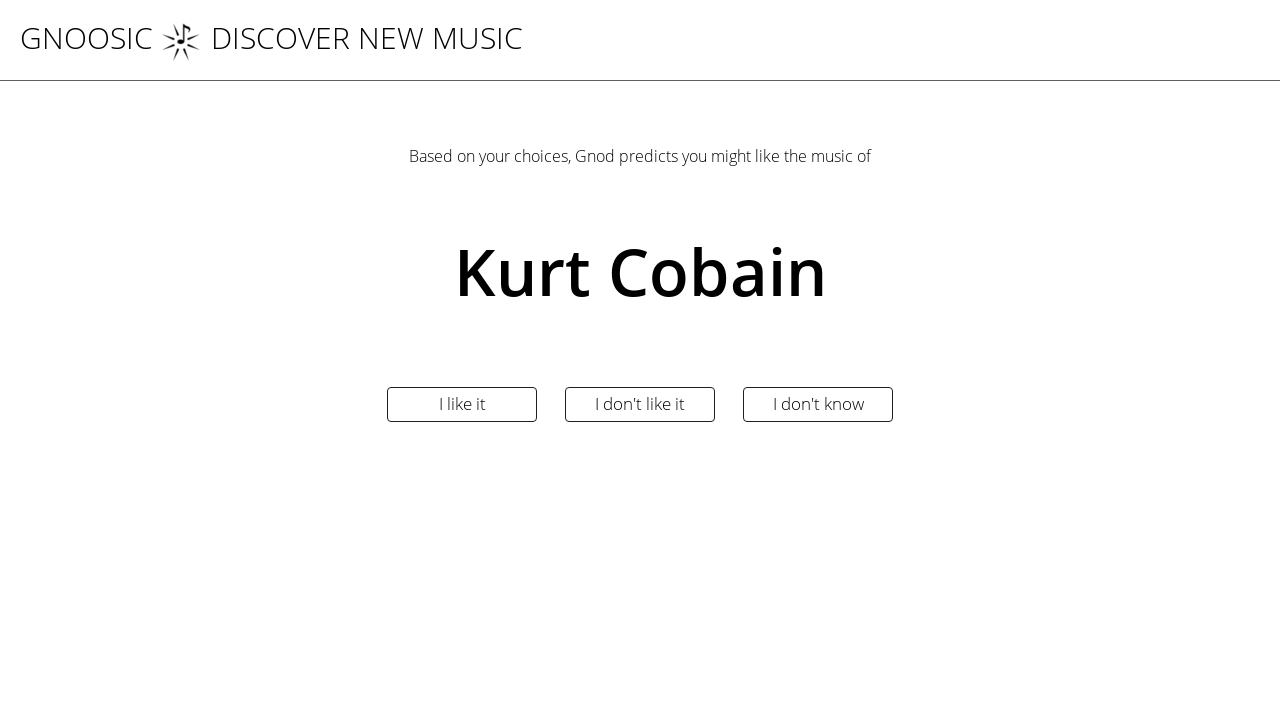

Waited 5 seconds for recommendation page to load
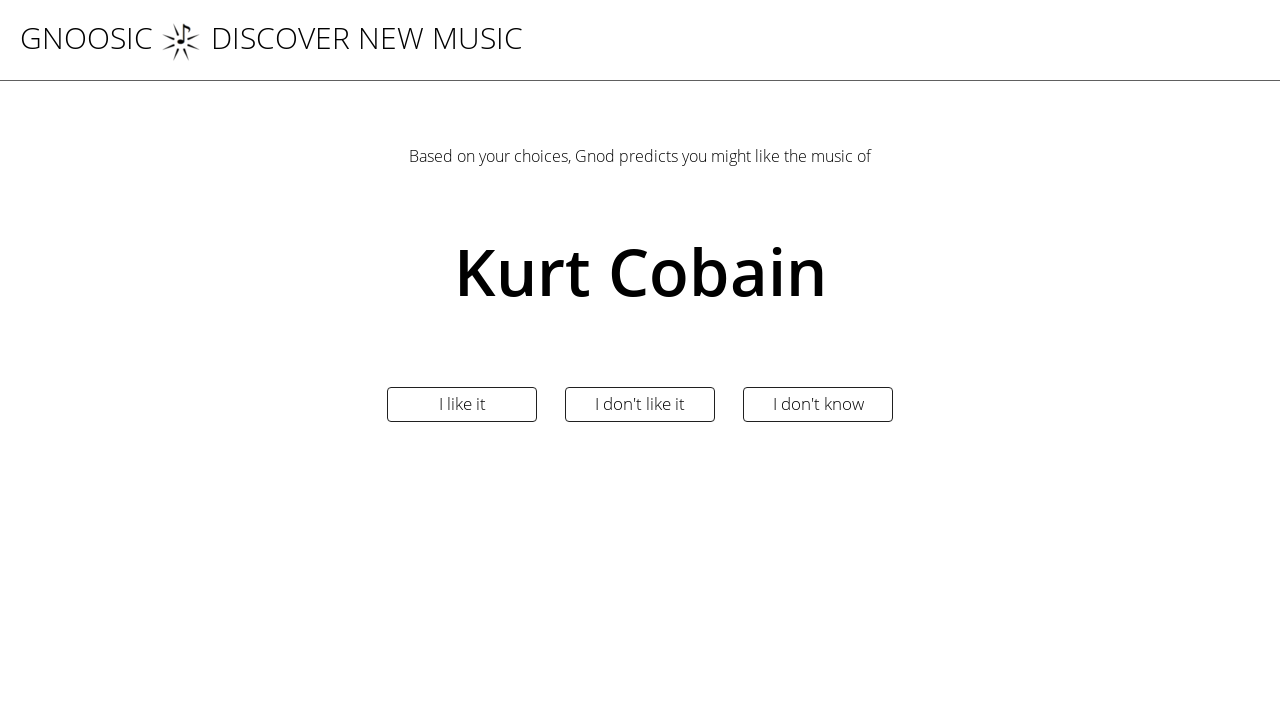

Clicked rating button for first recommendation at (818, 404) on input[name='Rate00']
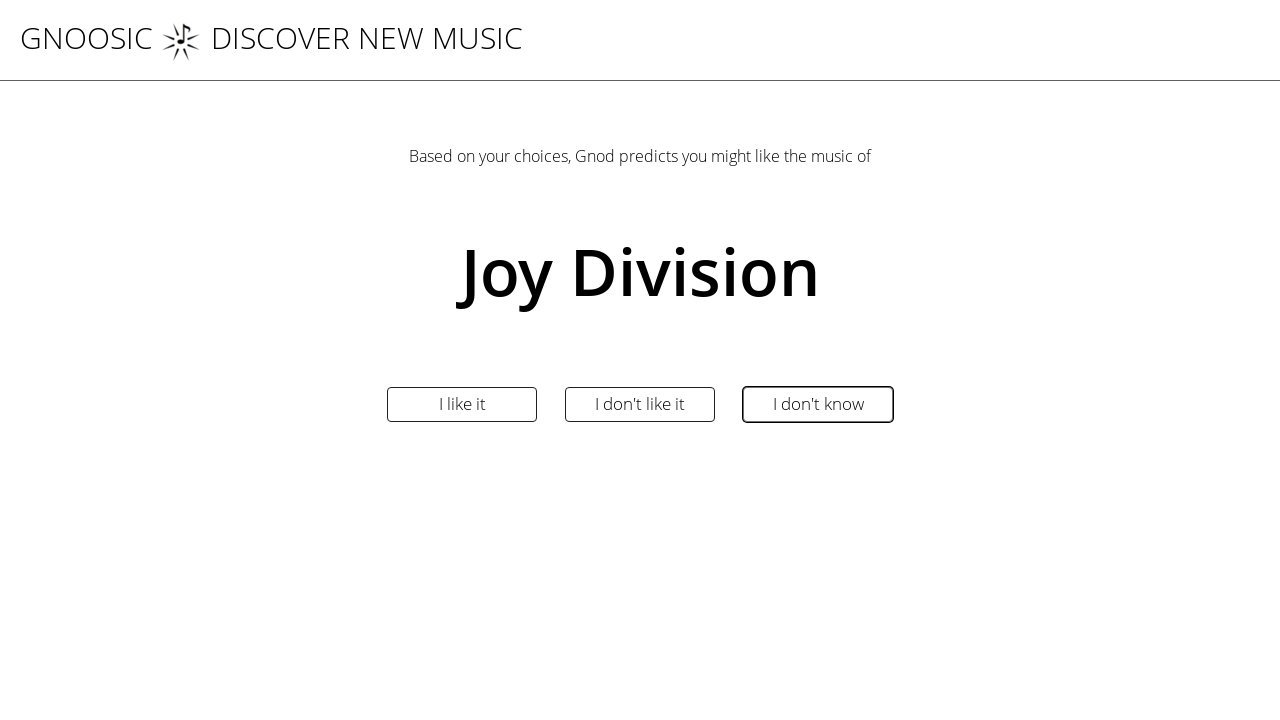

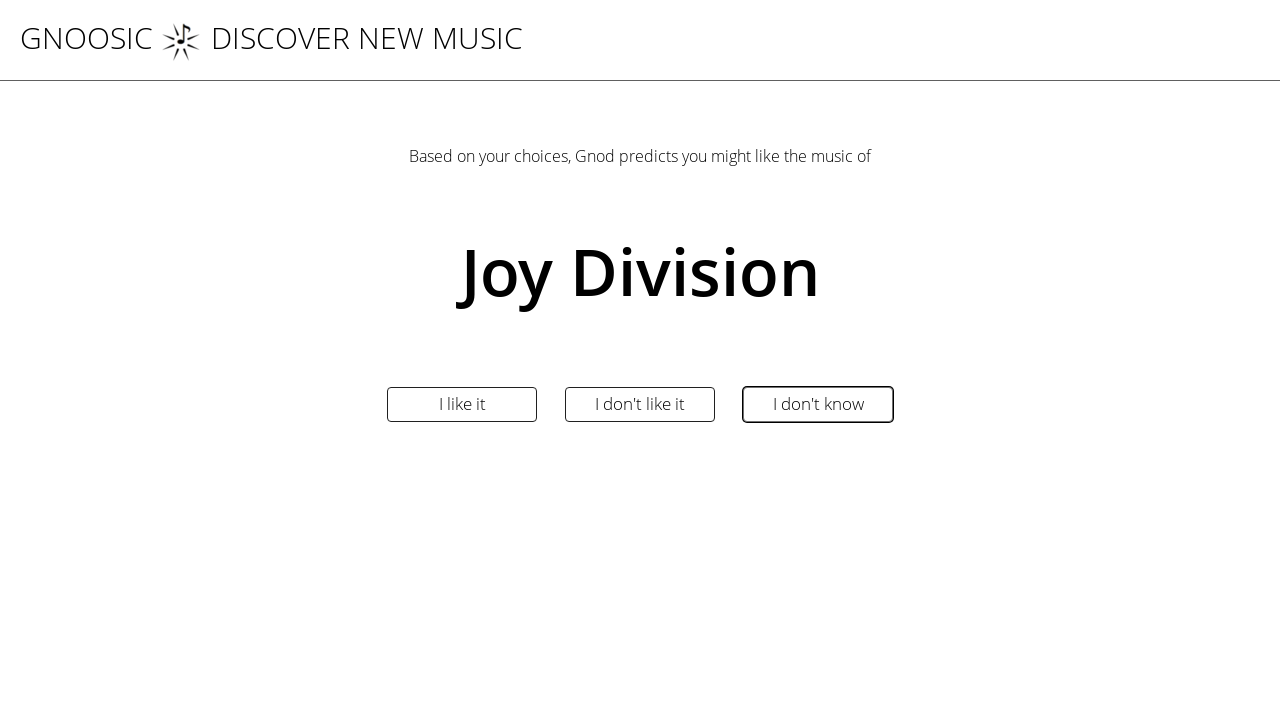